Waits for price to reach $100, books an item, solves a math captcha, and submits the answer

Starting URL: http://suninjuly.github.io/explicit_wait2.html

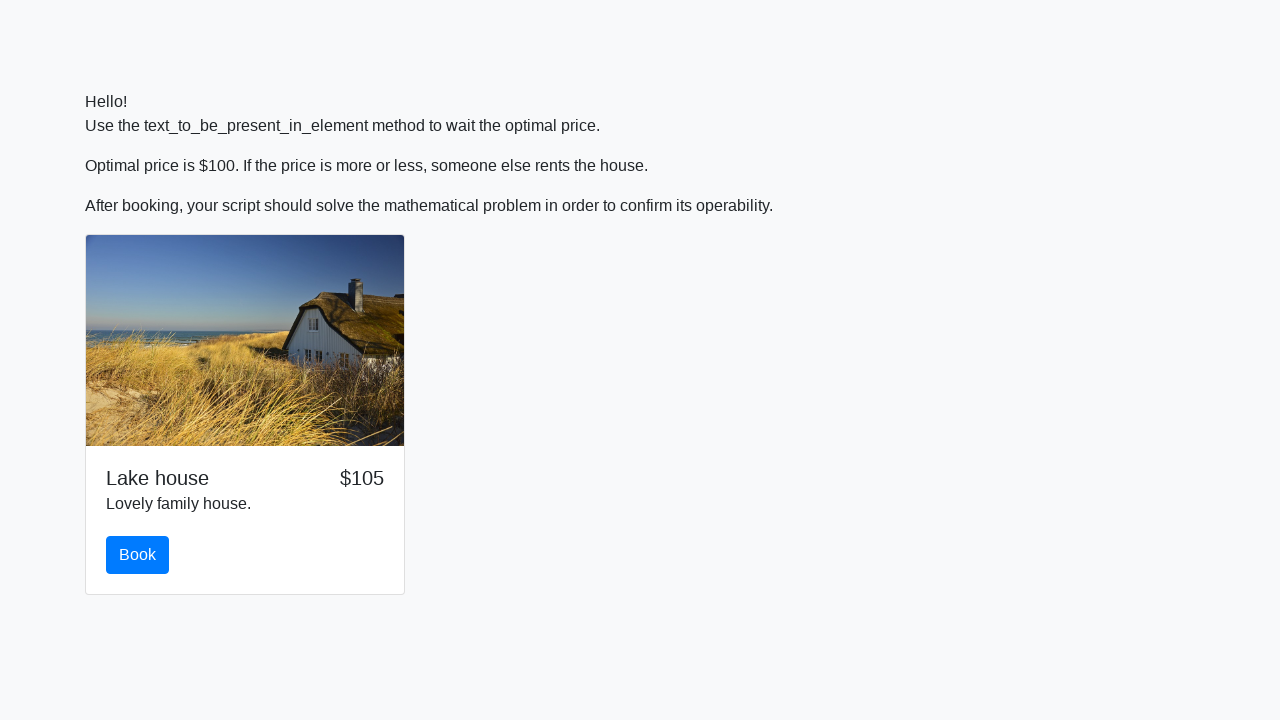

Waited for price to reach $100
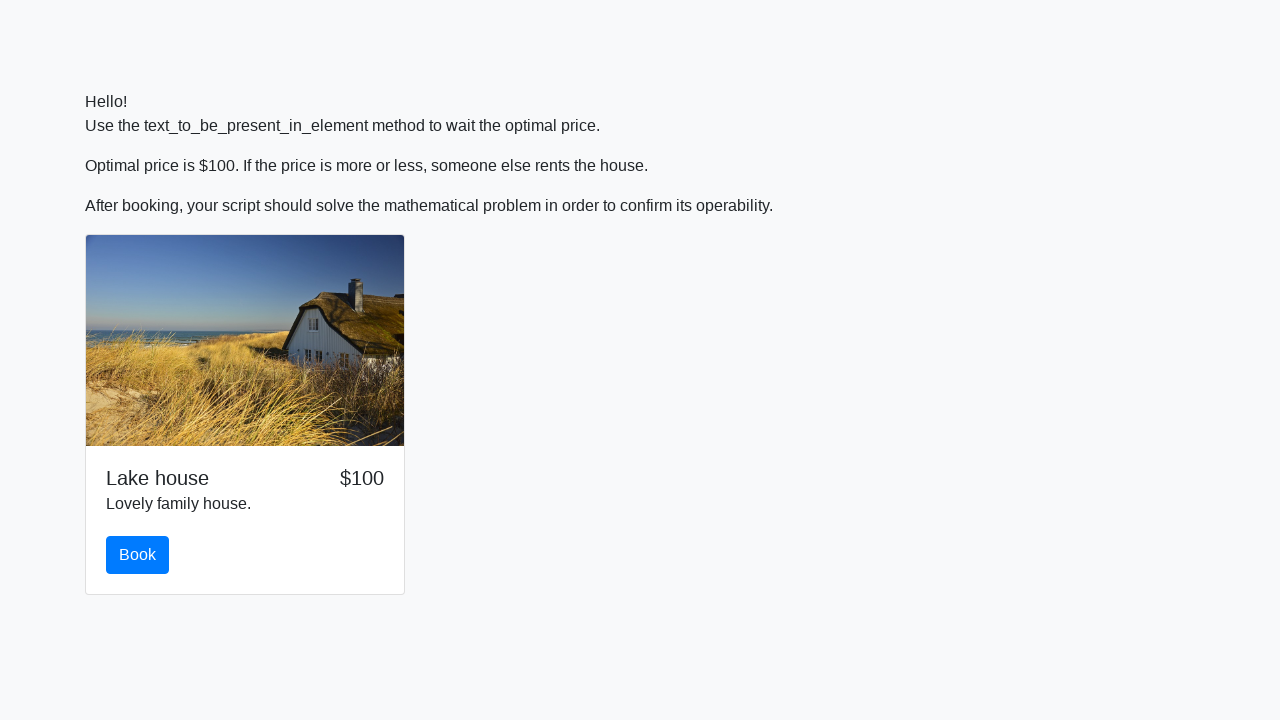

Clicked the book button at (138, 555) on button#book
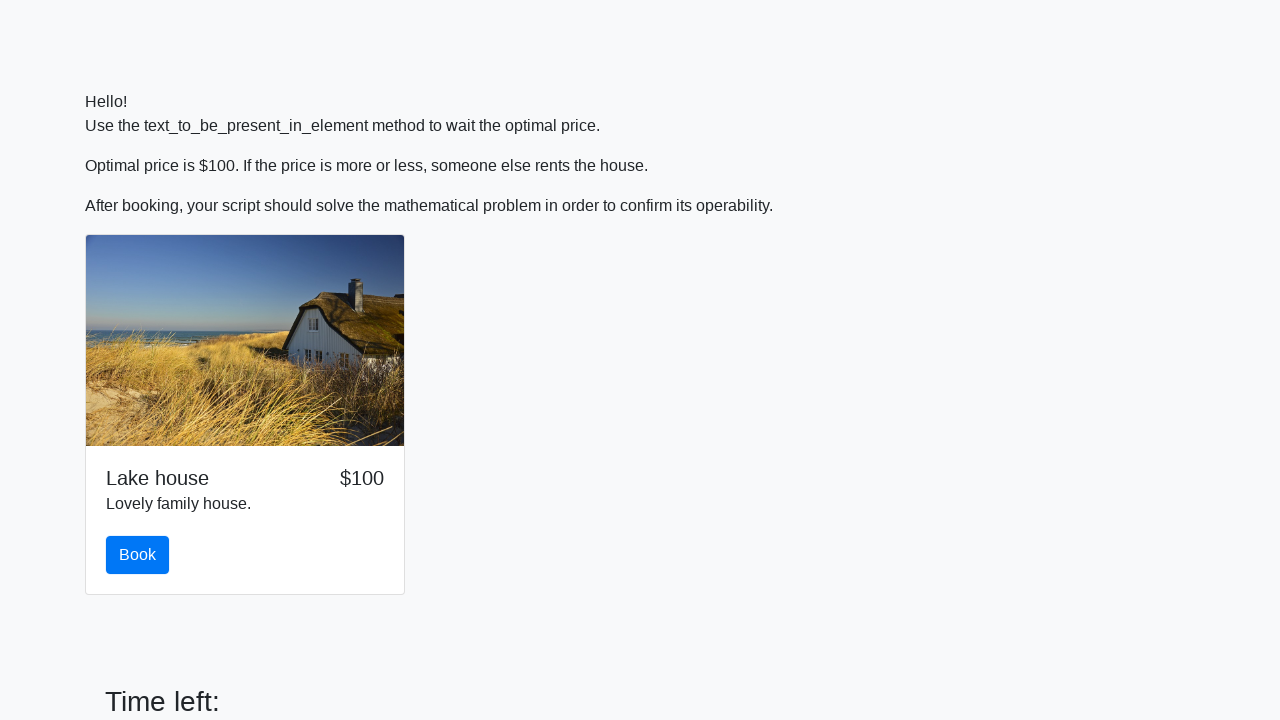

Retrieved x value for calculation: 687
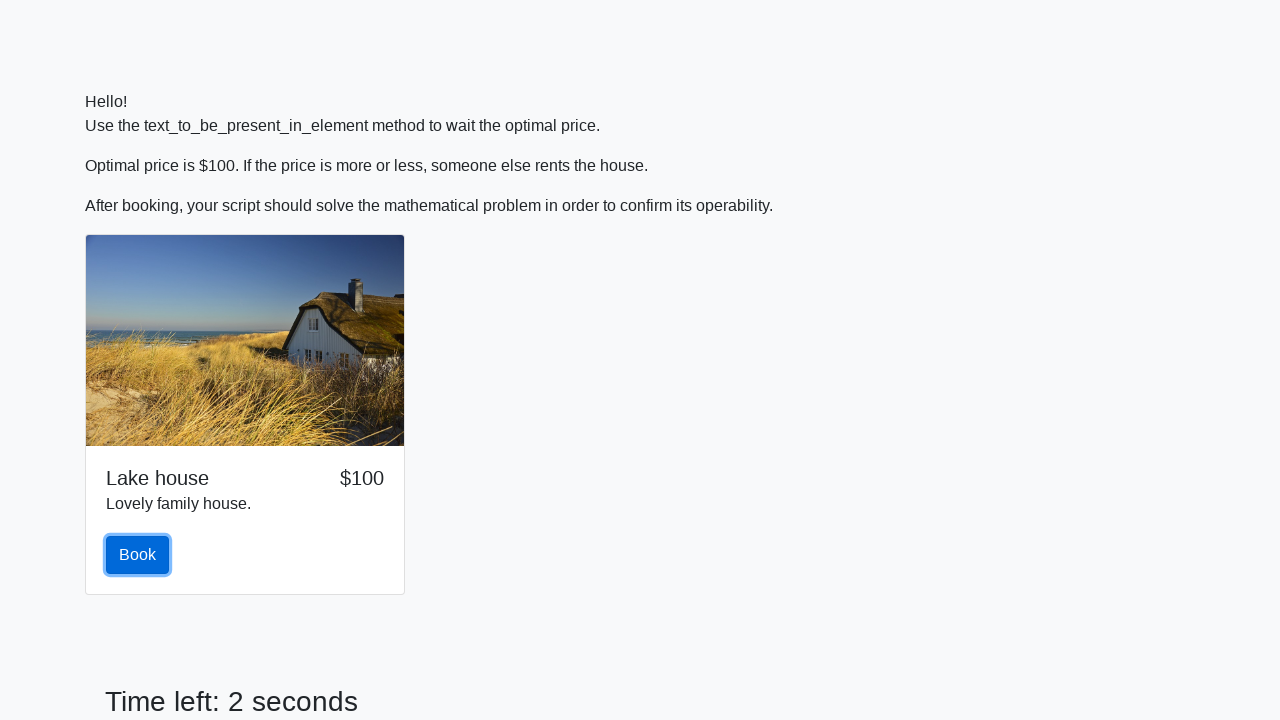

Calculated math captcha answer: 2.3178932574520554
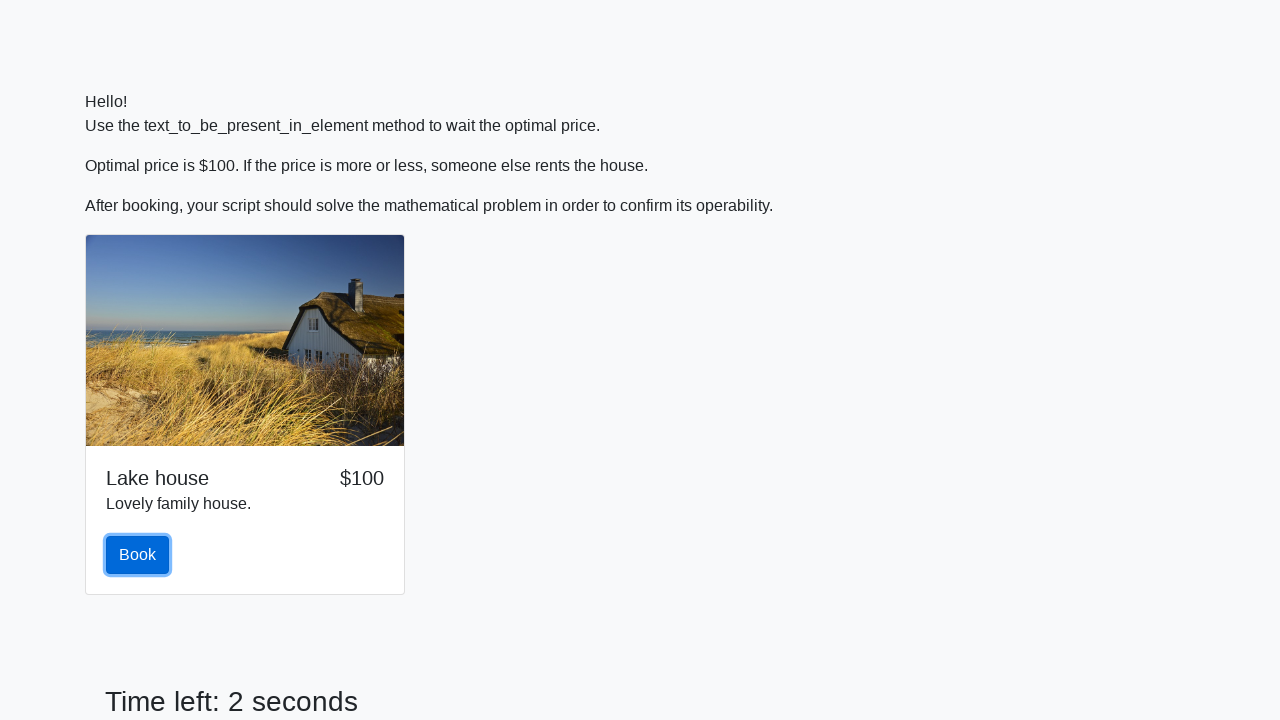

Filled in the captcha answer on input#answer
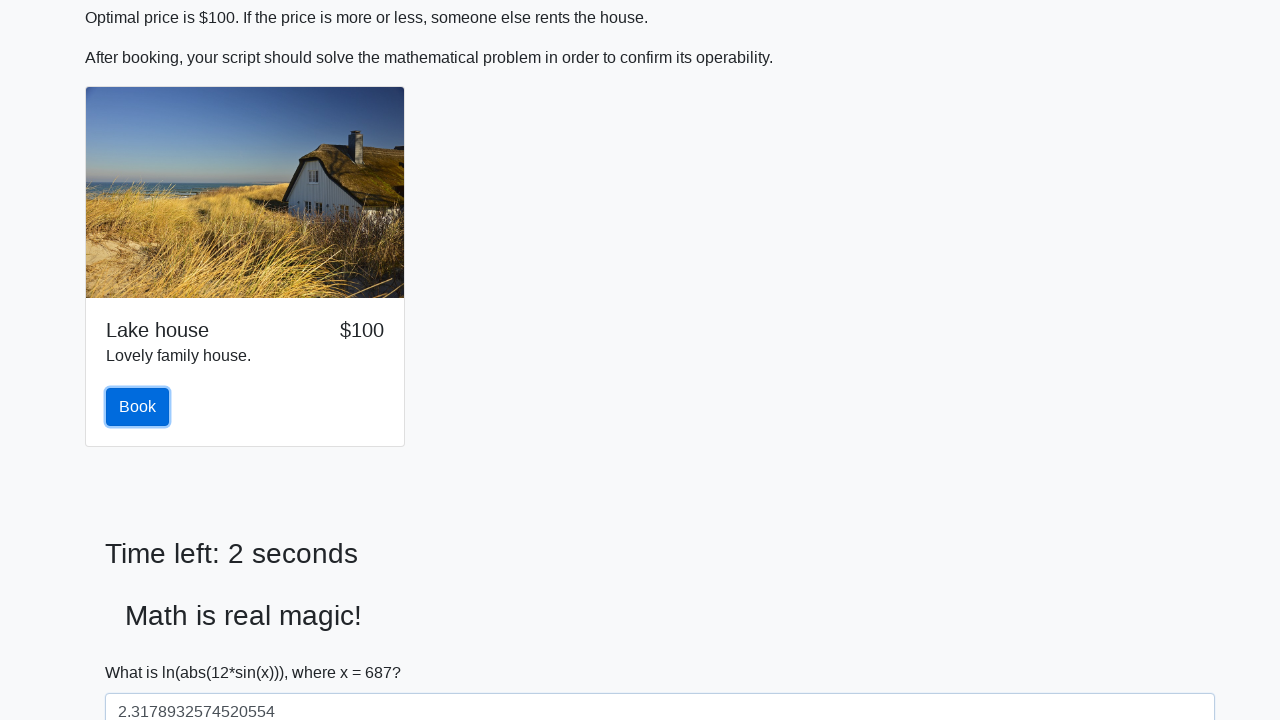

Clicked the Submit button at (143, 651) on button#solve:has-text('Submit')
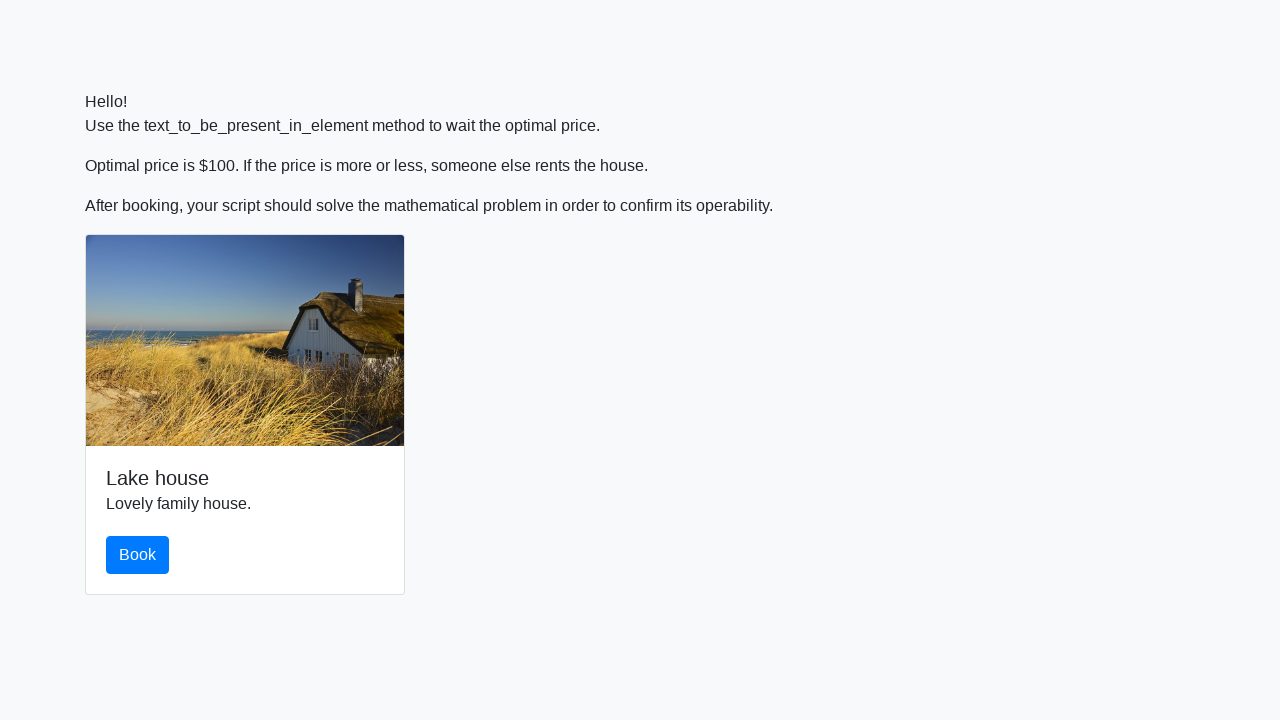

Accepted the dialog alert
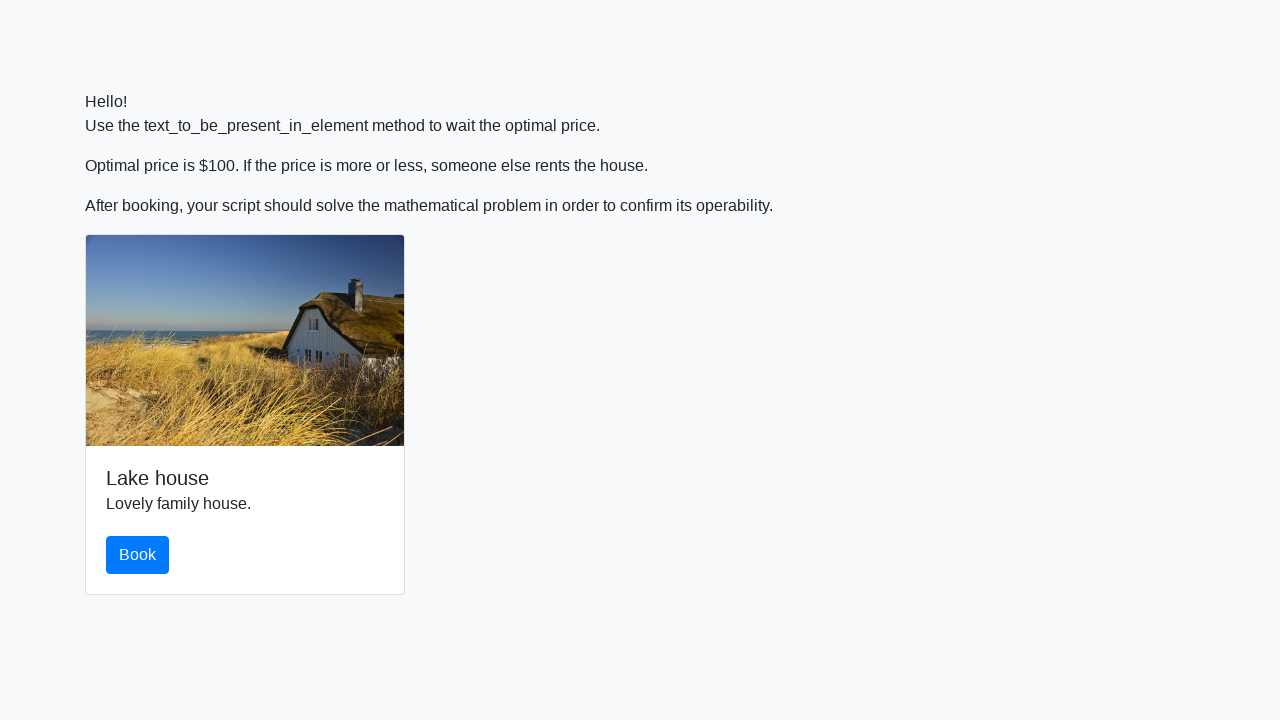

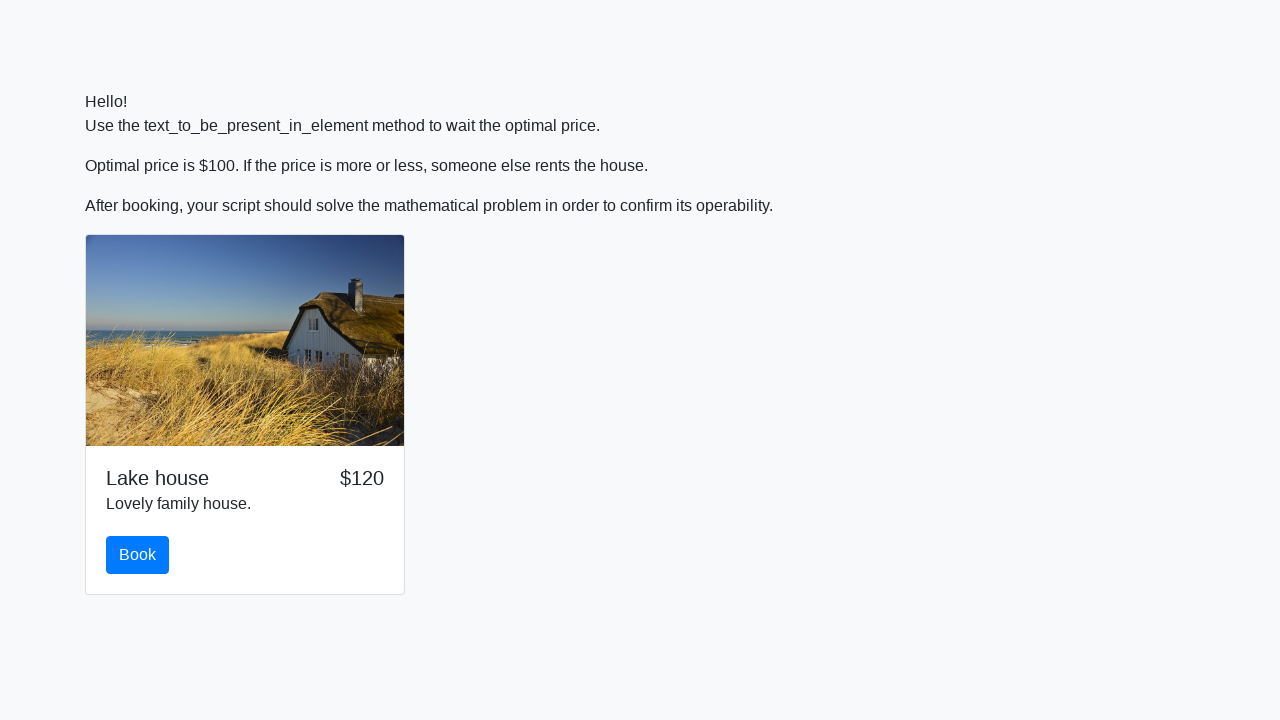